Tests an e-commerce grocery site by searching for products containing "ca", verifying product counts, adding multiple items to cart including a specific product and Cashews, and verifying the brand logo text displays "GREENKART".

Starting URL: https://rahulshettyacademy.com/seleniumPractise/#/

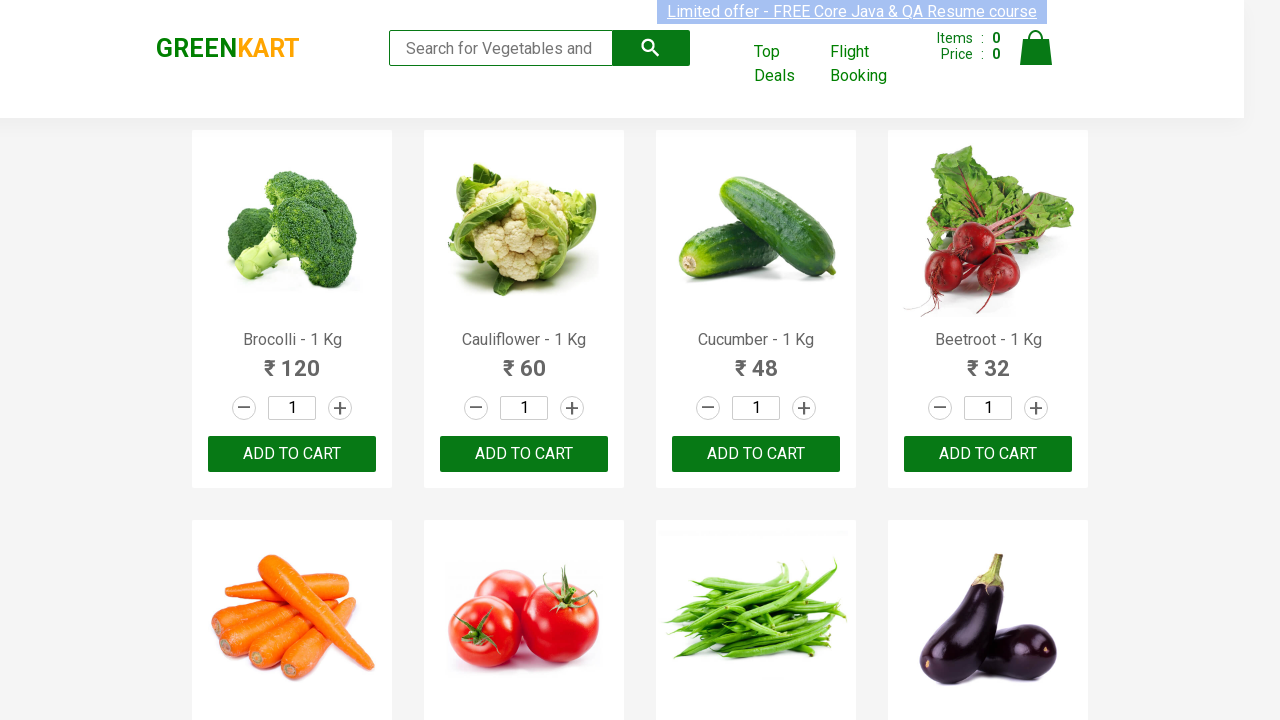

Filled search box with 'ca' to search for products on .search-keyword
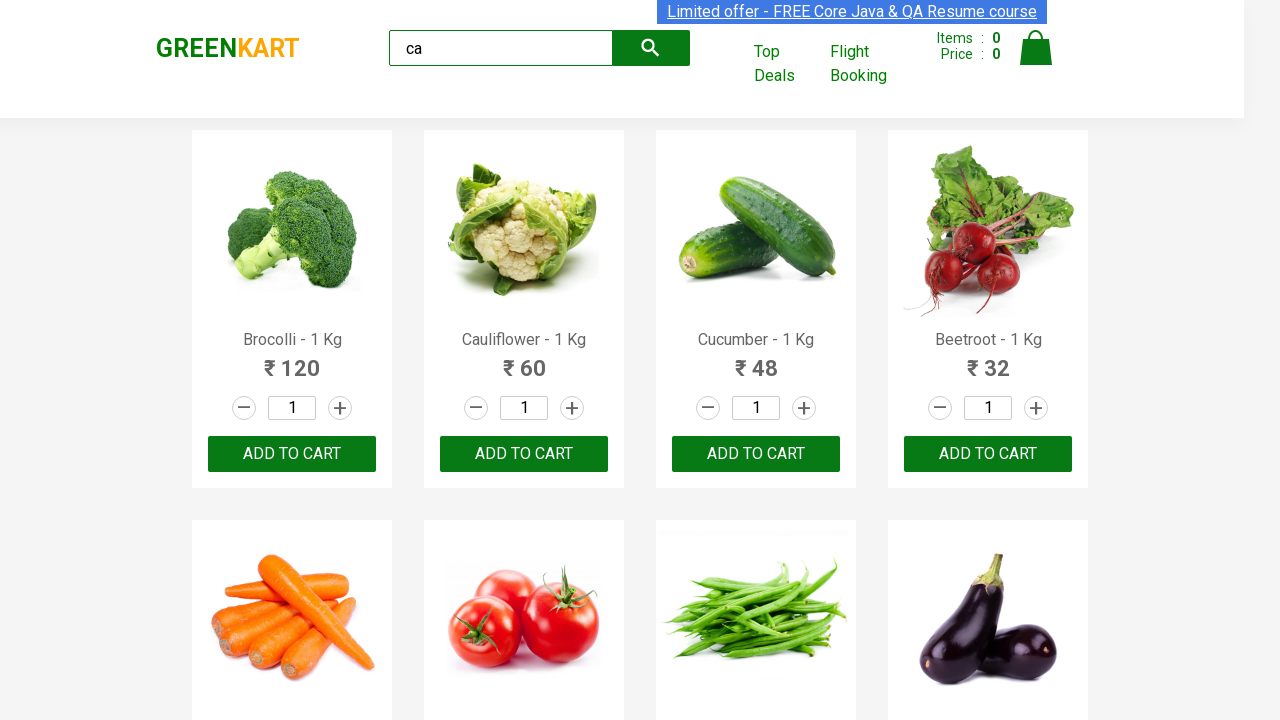

Waited 2 seconds for search results to load
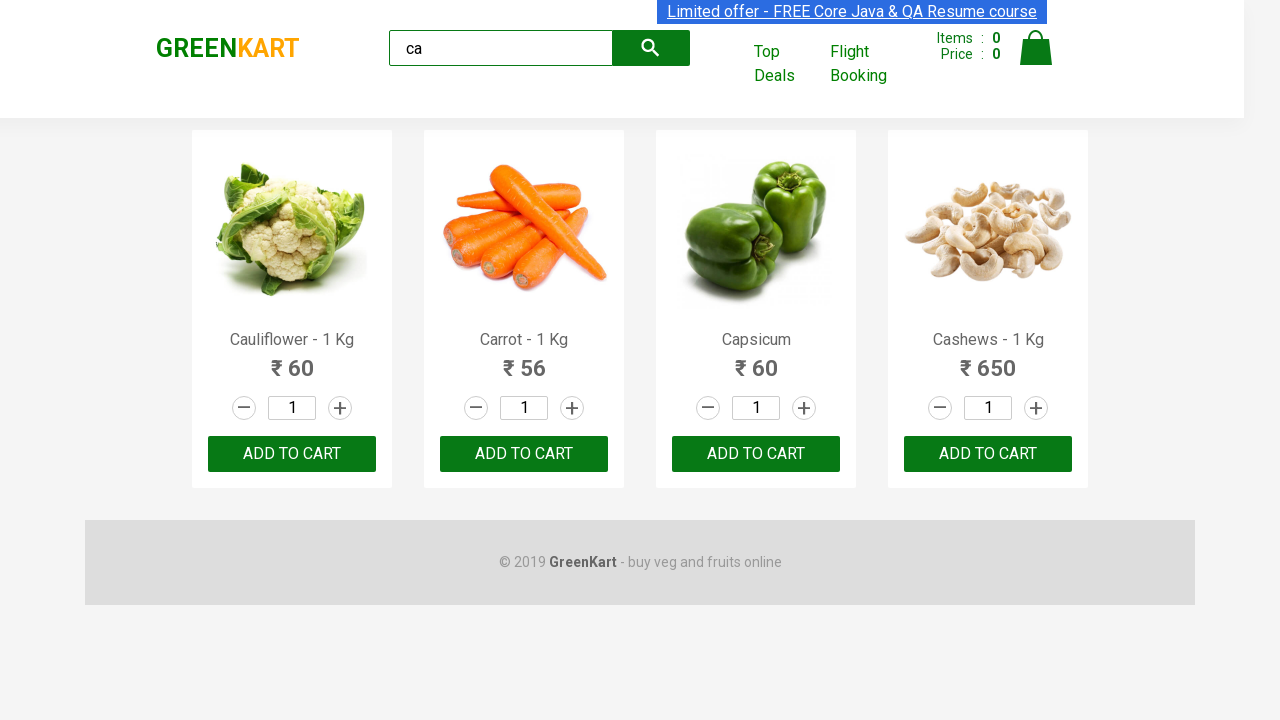

Verified products are displayed on the page
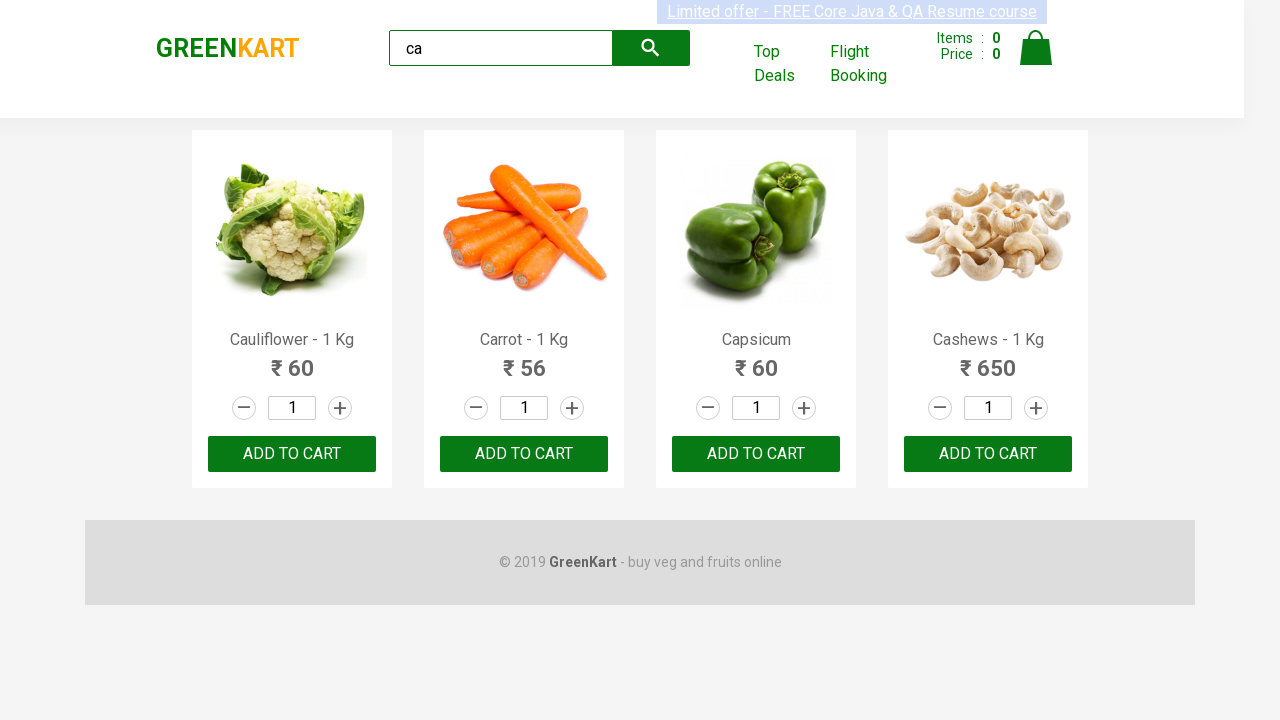

Clicked add to cart button on 3rd product using CSS selector at (756, 454) on :nth-child(3) > .product-action > button
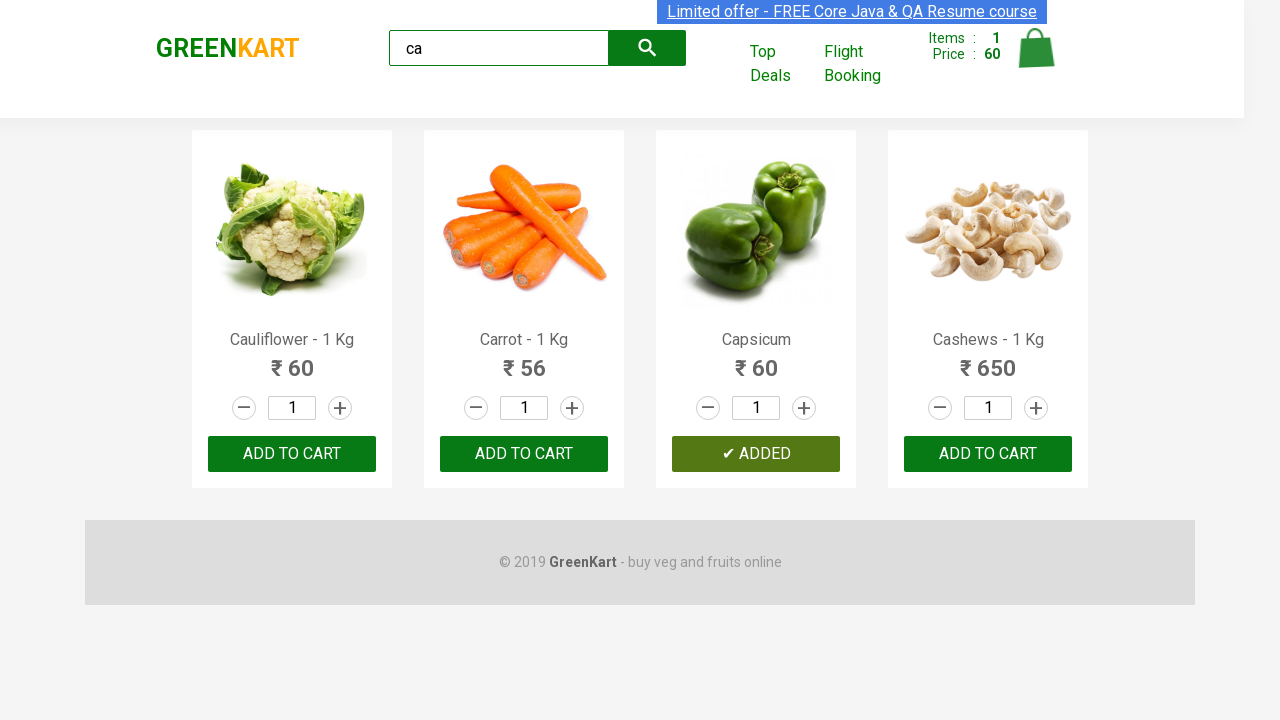

Clicked ADD TO CART button on 3rd product in products list at (756, 454) on .products .product >> nth=2 >> button:has-text('ADD TO CART')
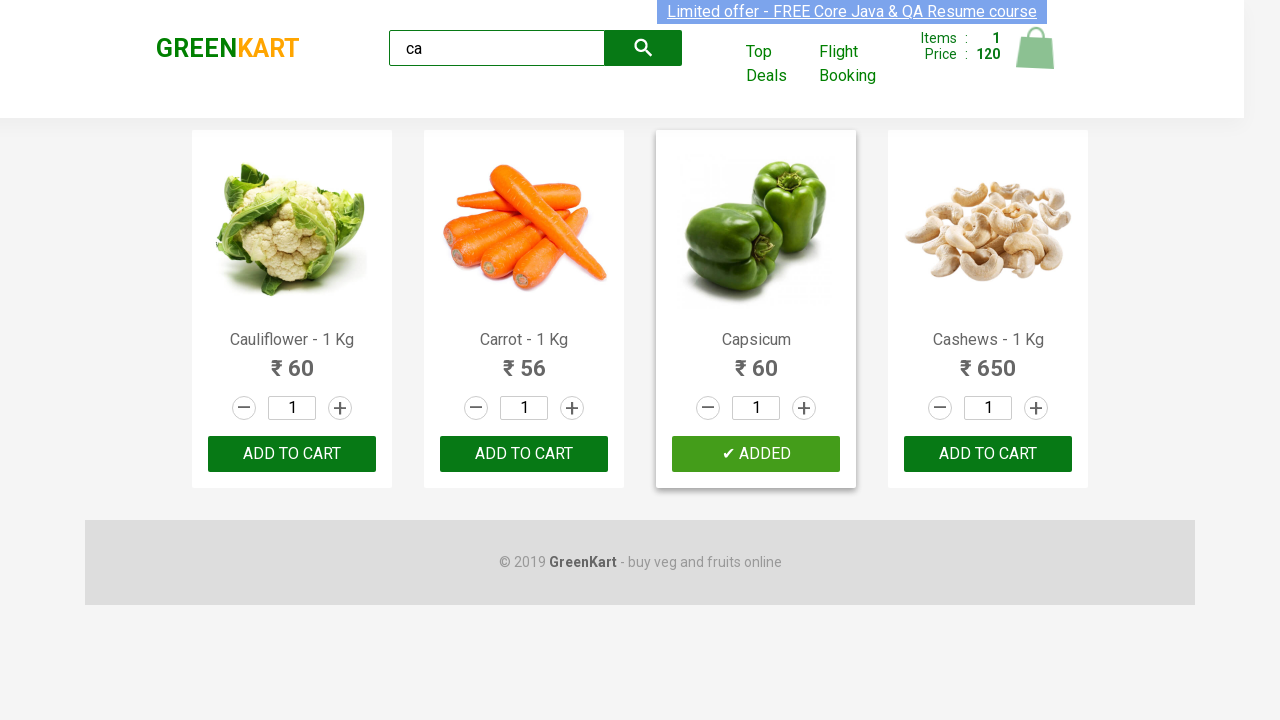

Located all product elements on the page
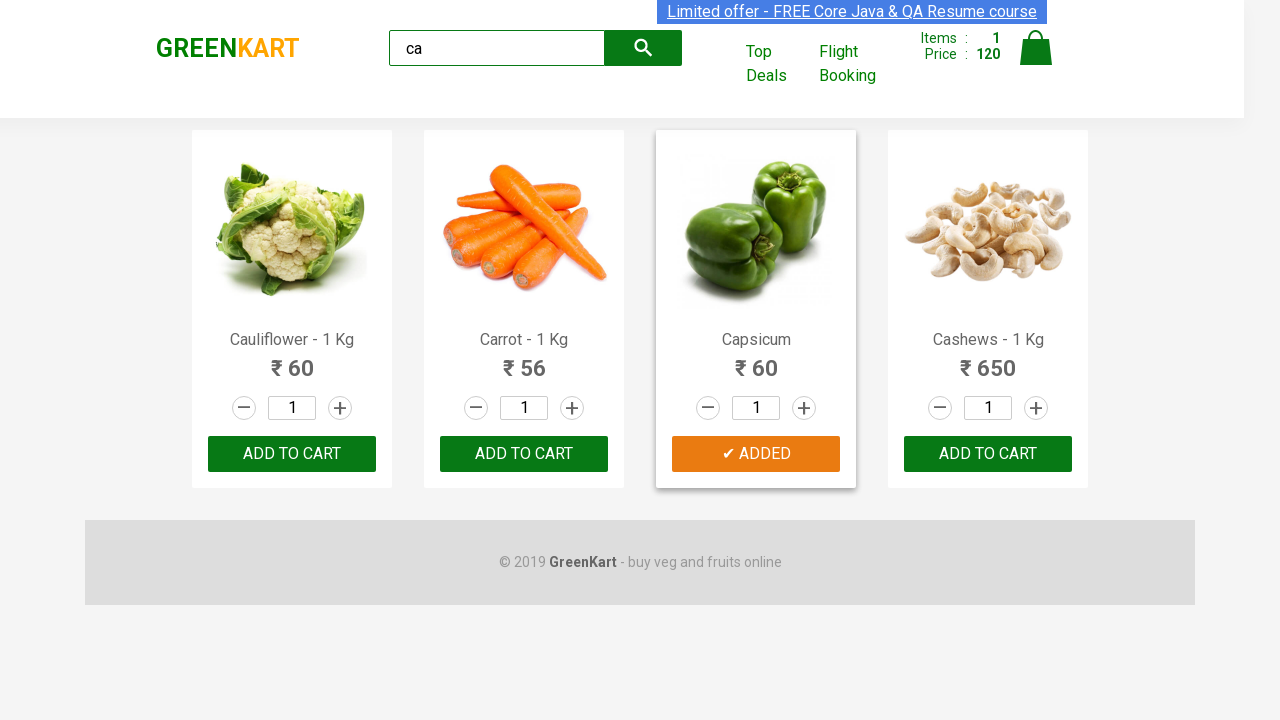

Counted total products: 4
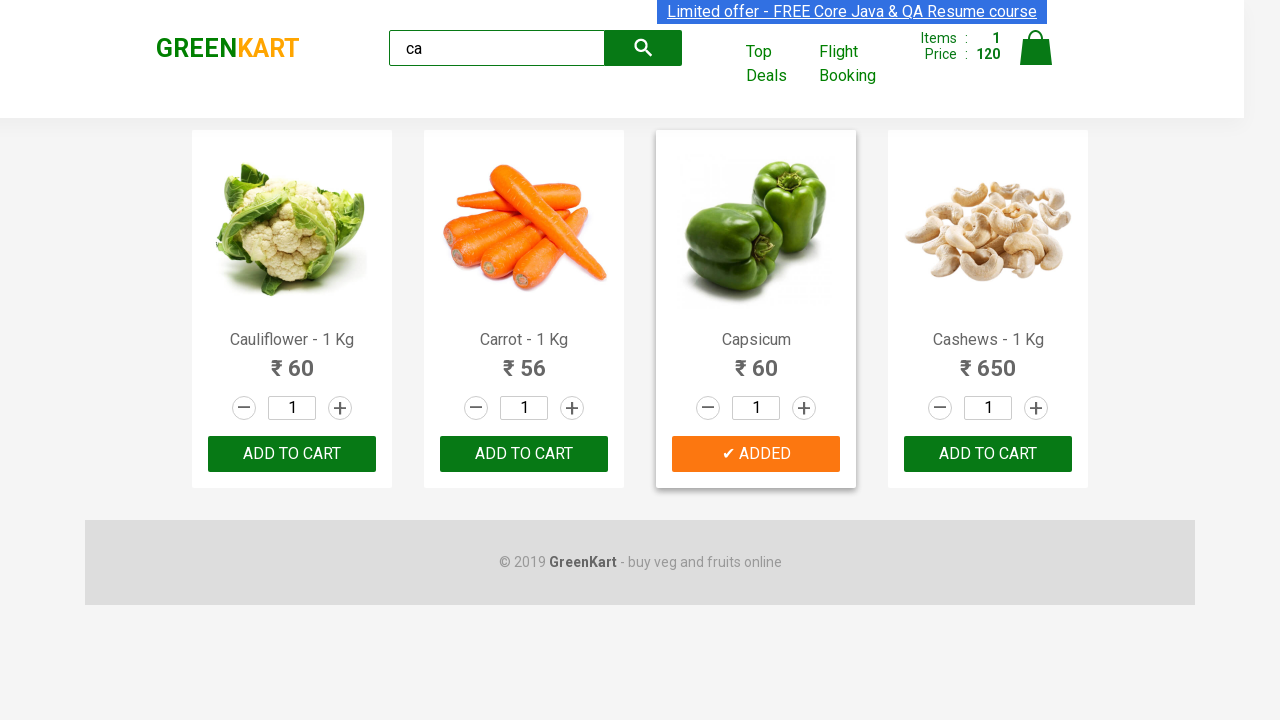

Retrieved product name: 'Cauliflower - 1 Kg'
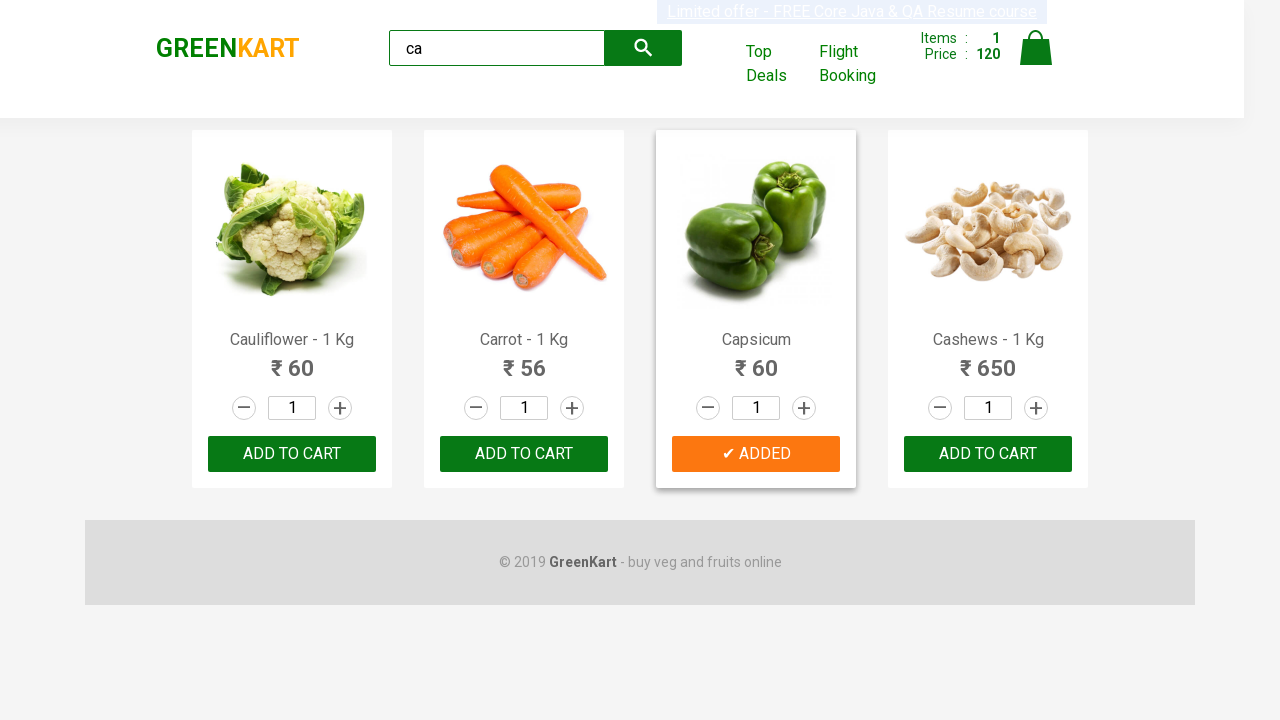

Retrieved product name: 'Carrot - 1 Kg'
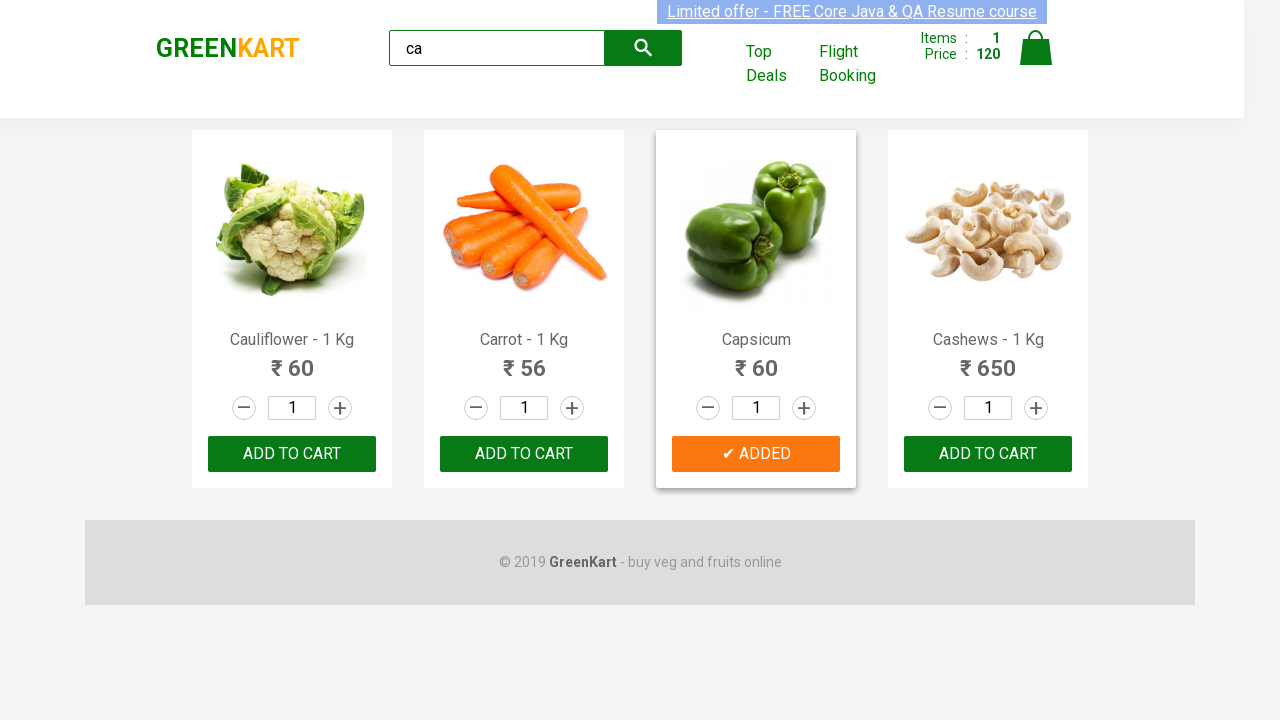

Retrieved product name: 'Capsicum'
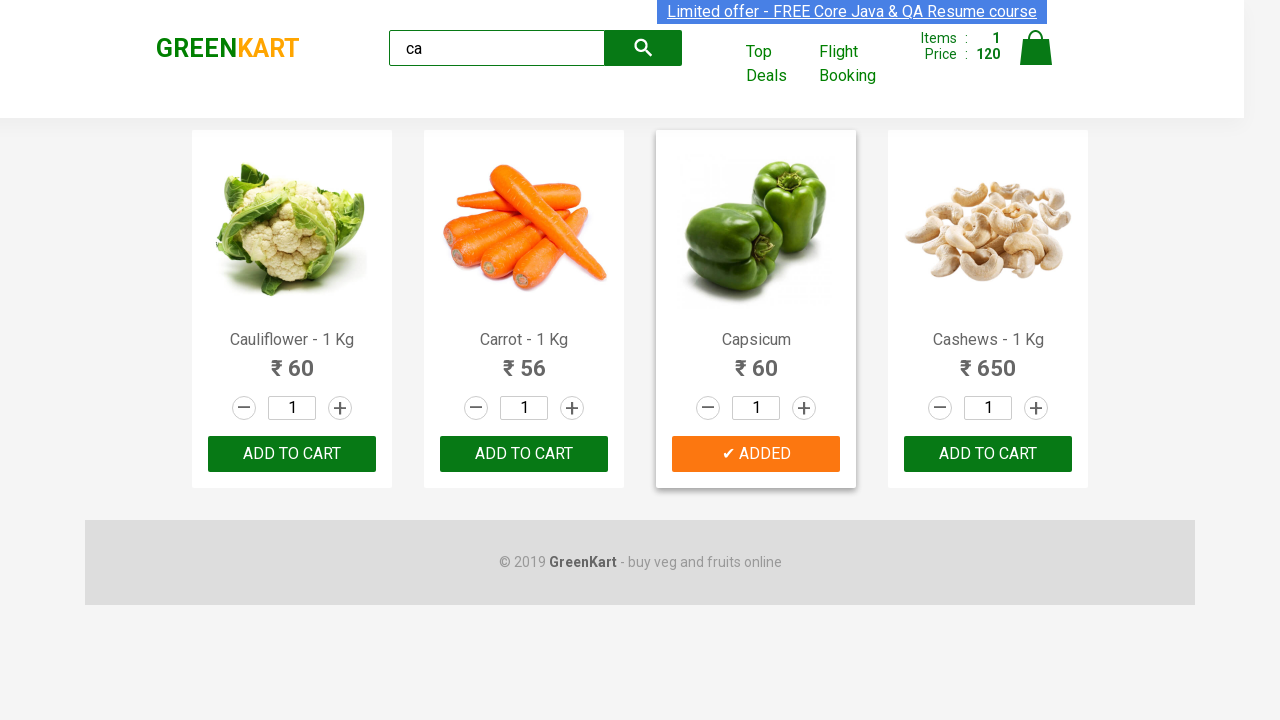

Retrieved product name: 'Cashews - 1 Kg'
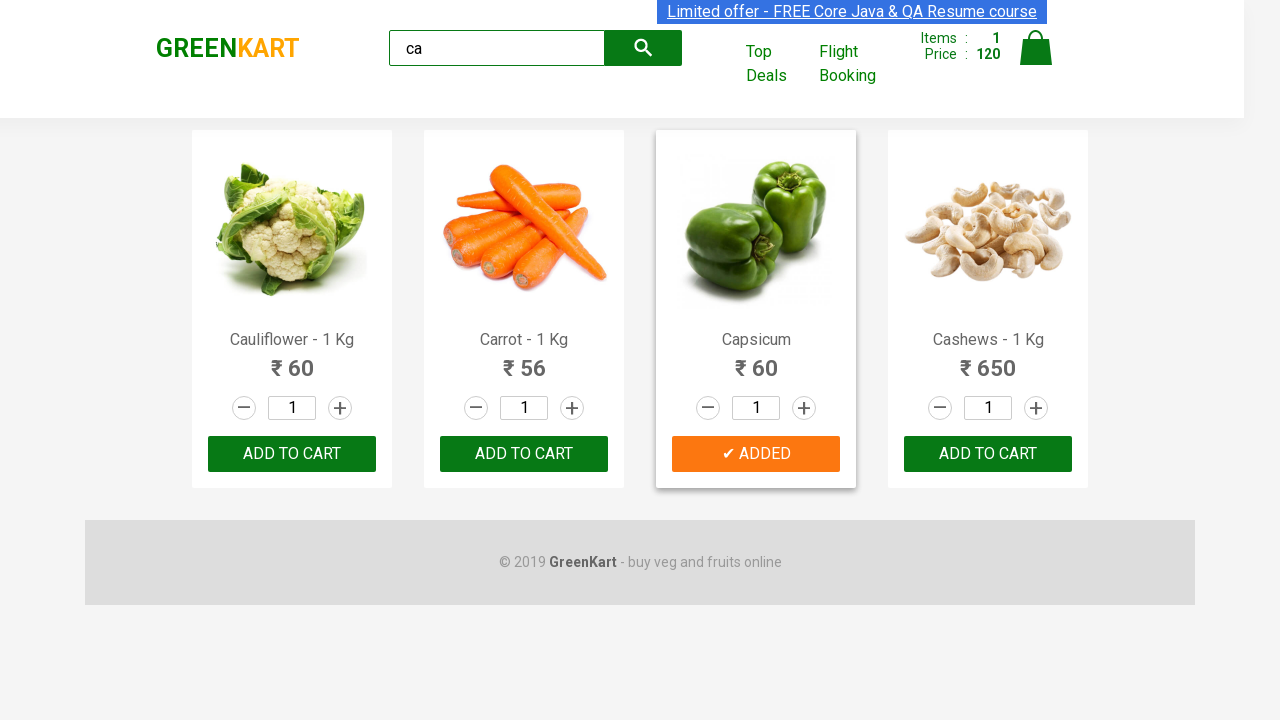

Found Cashews product and clicked its add to cart button at (988, 454) on .products .product >> nth=3 >> button
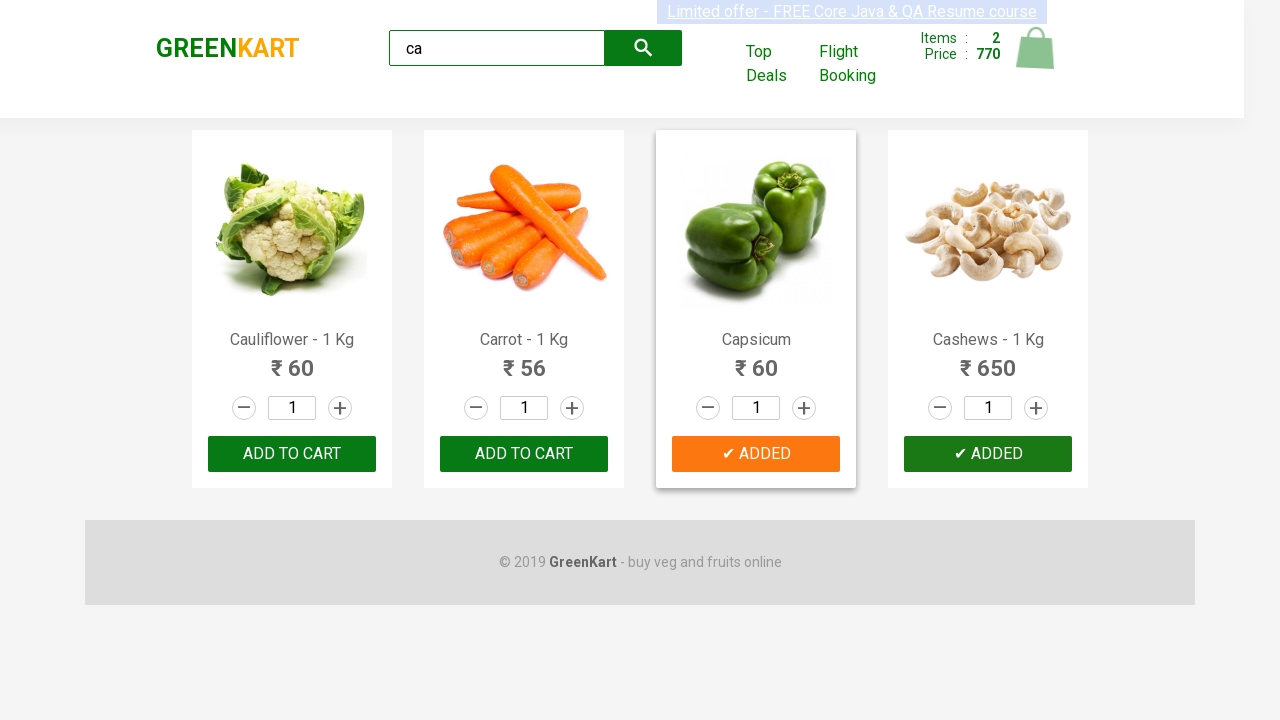

Retrieved brand logo text: 'GREENKART'
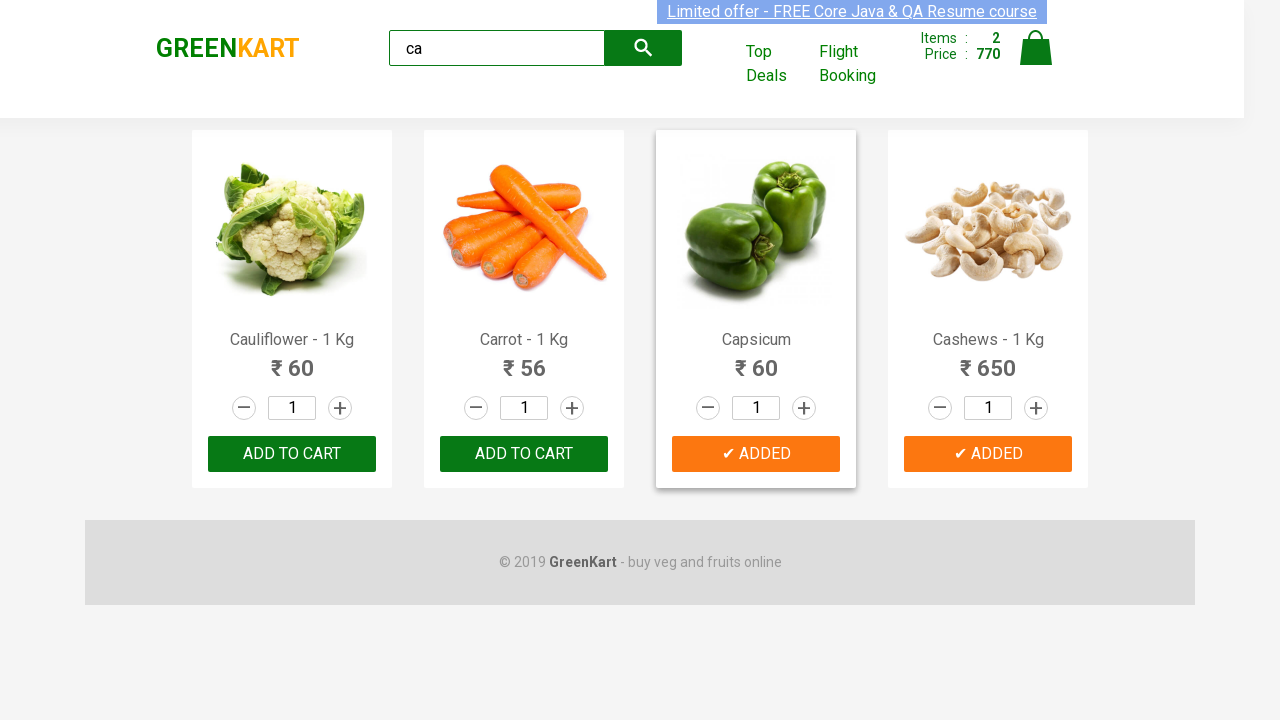

Verified brand logo displays 'GREENKART'
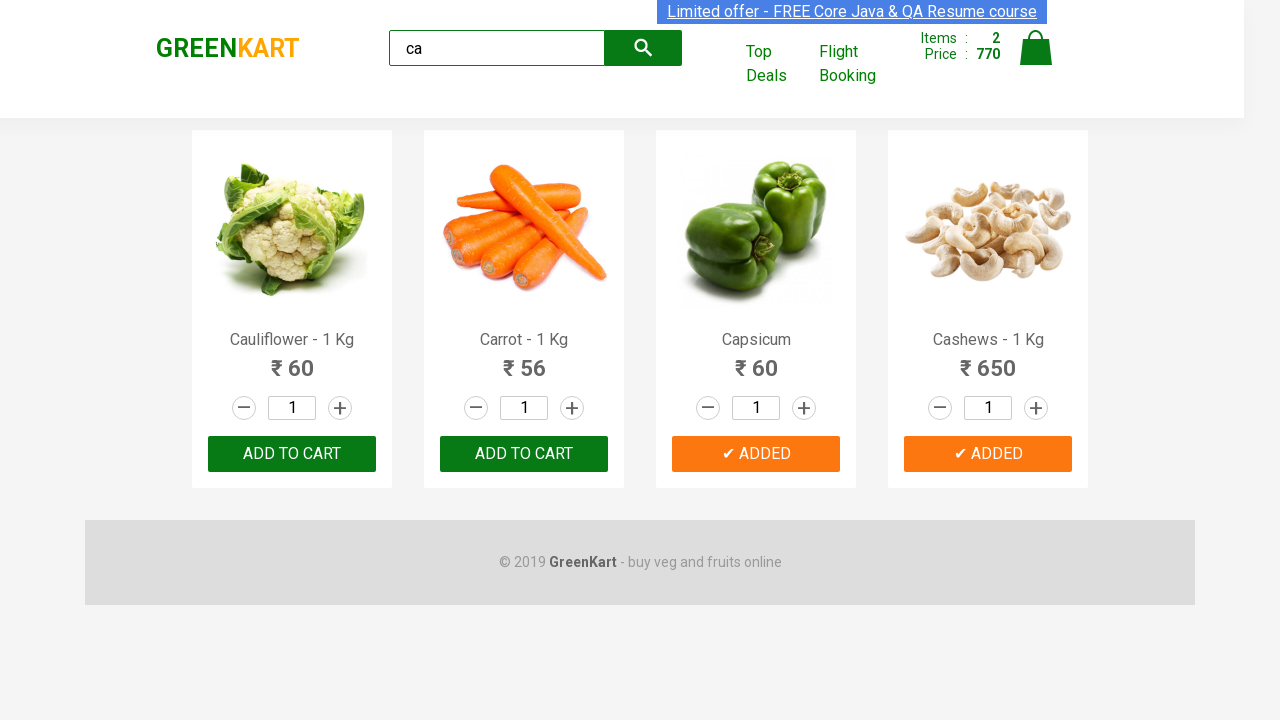

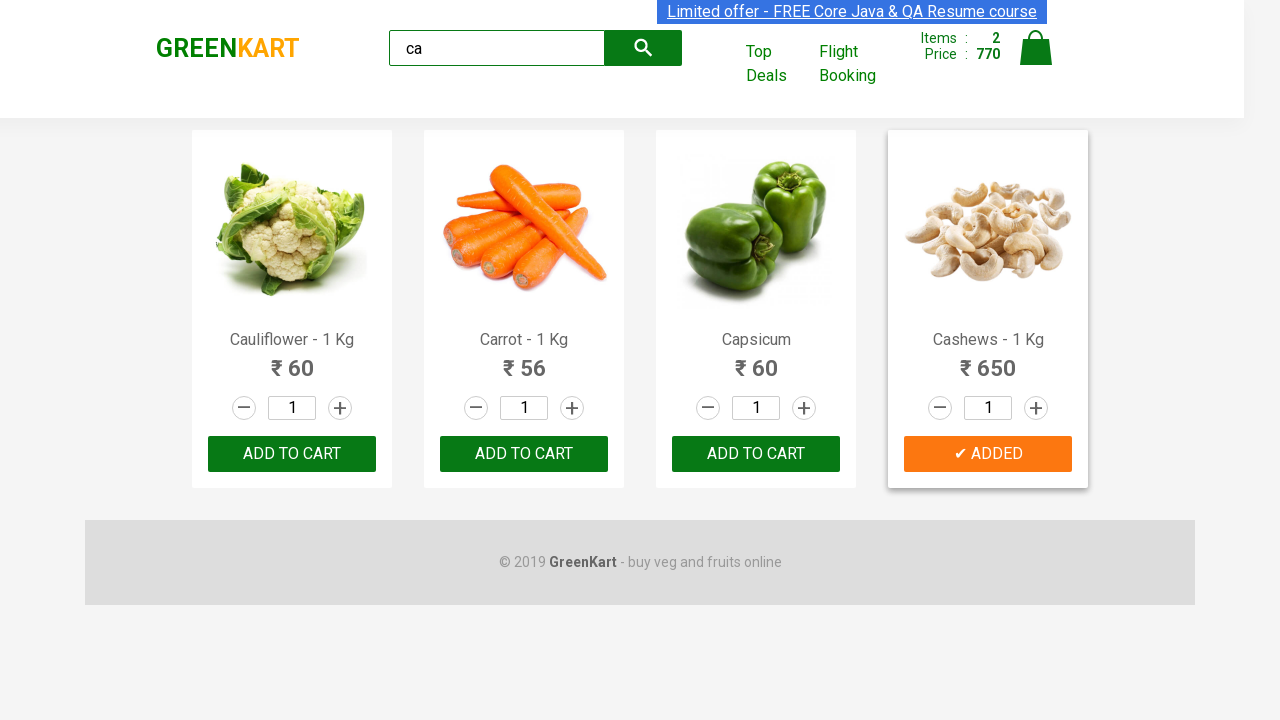